Tests confirmation alert by triggering it, dismissing it, and verifying the result

Starting URL: https://demoqa.com/alerts

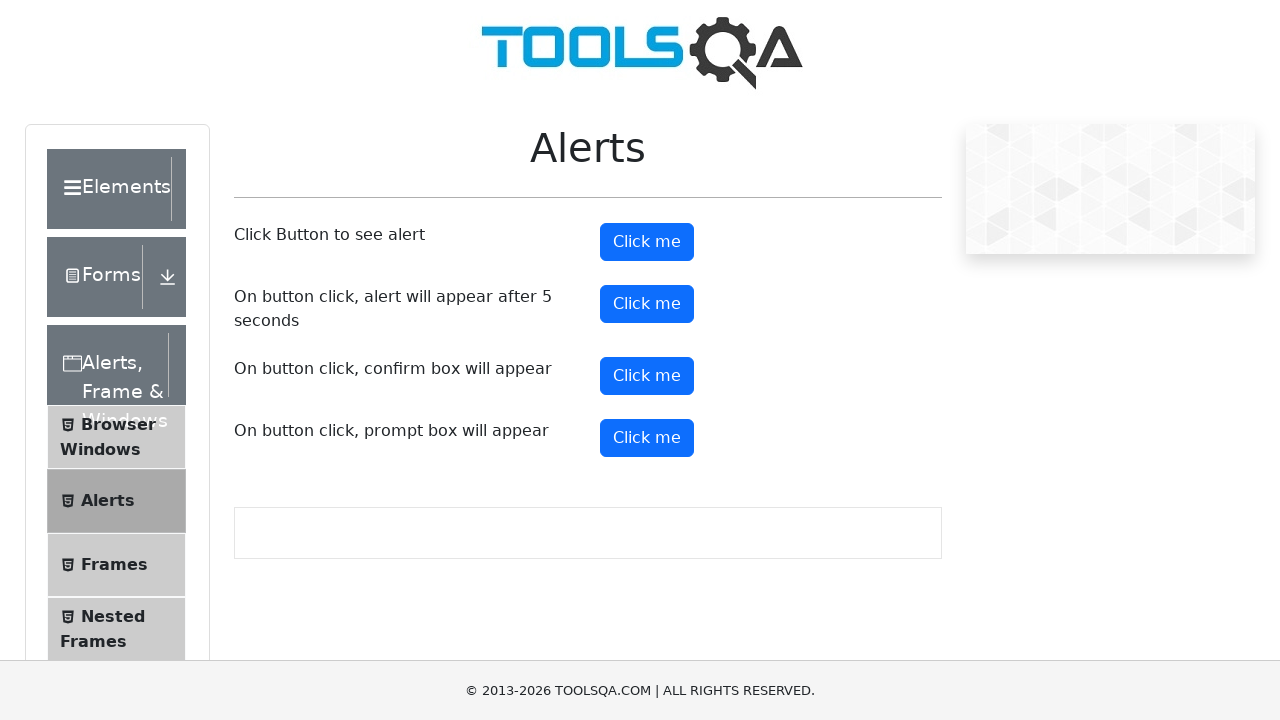

Set up dialog handler to dismiss confirmation alerts
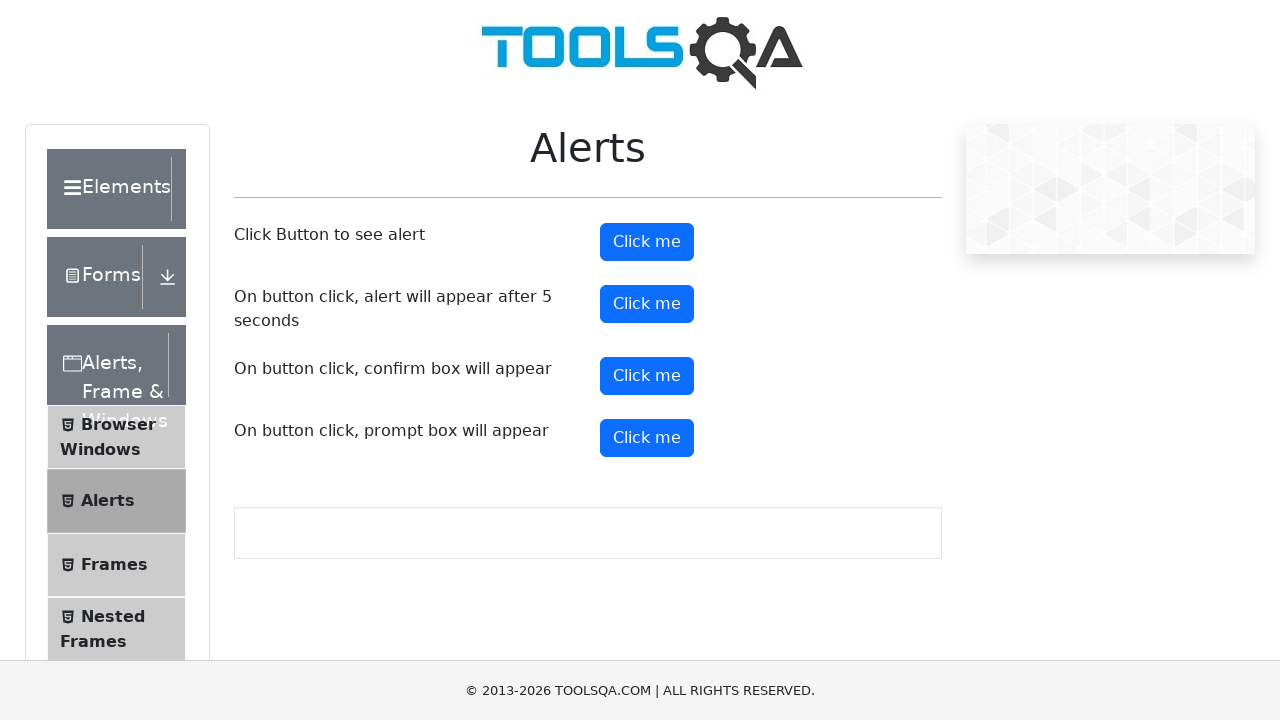

Clicked confirm button to trigger confirmation alert at (647, 376) on button#confirmButton
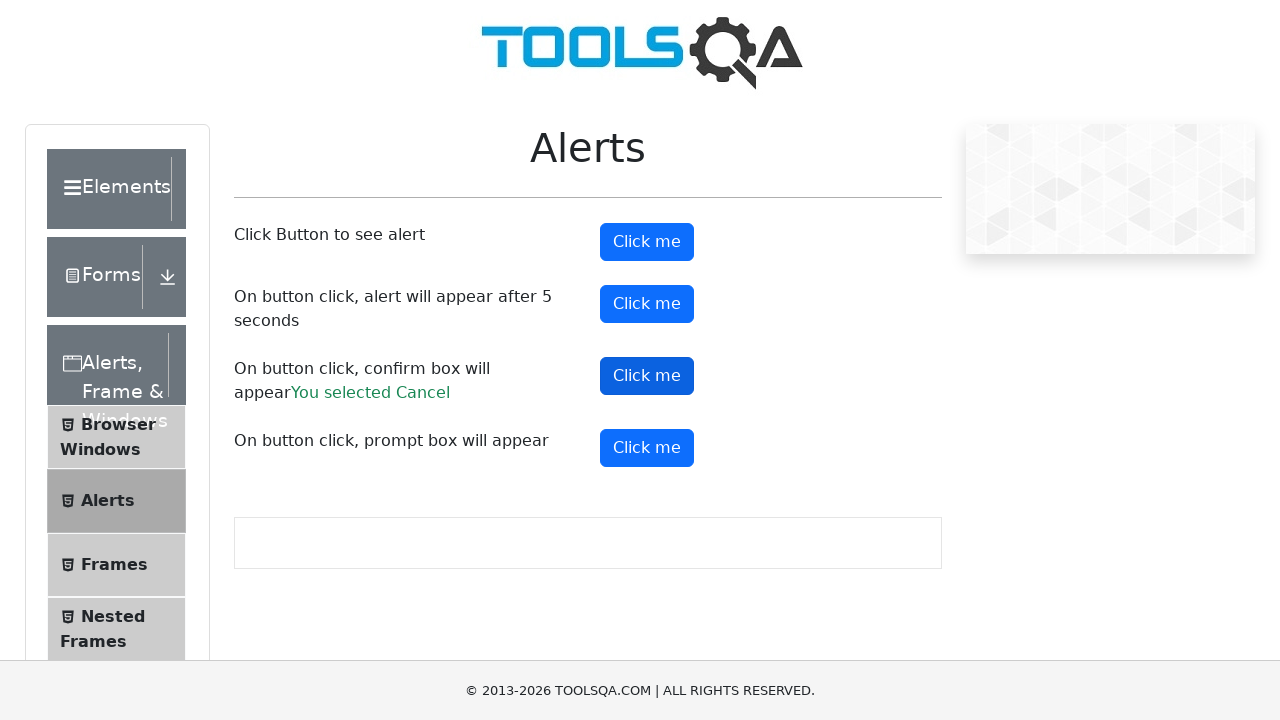

Retrieved confirmation result text: 'You selected Cancel'
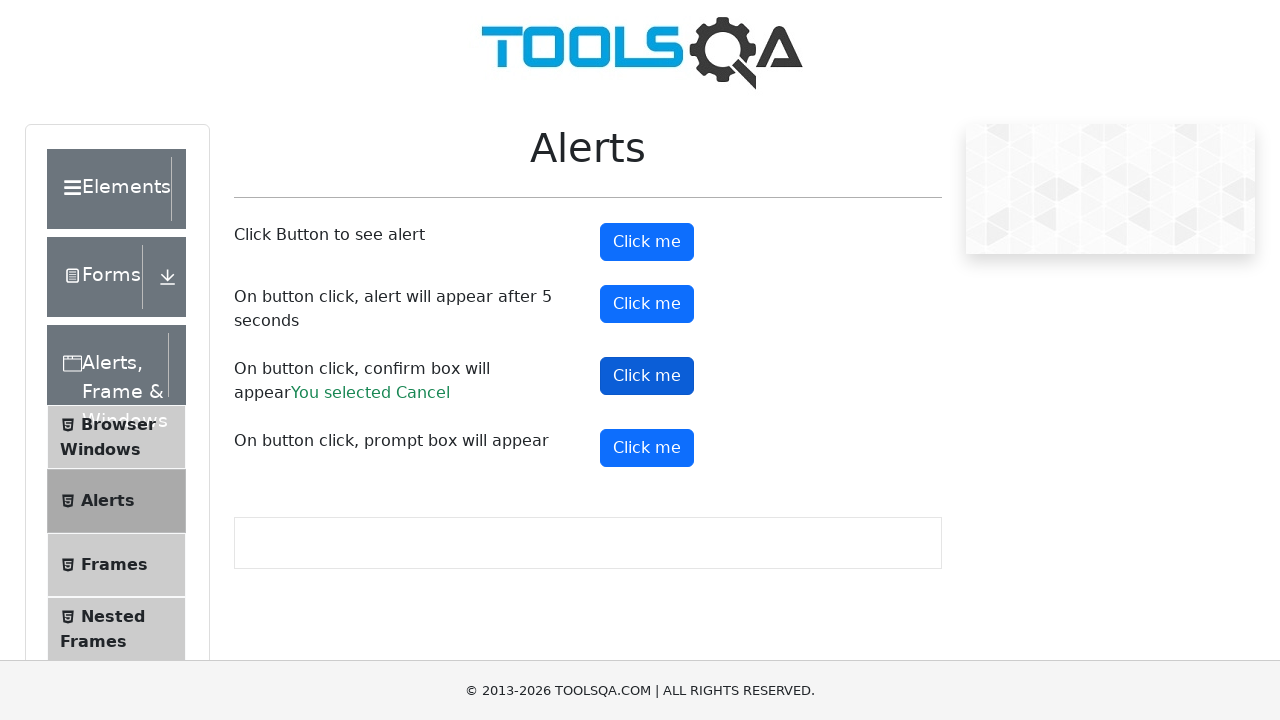

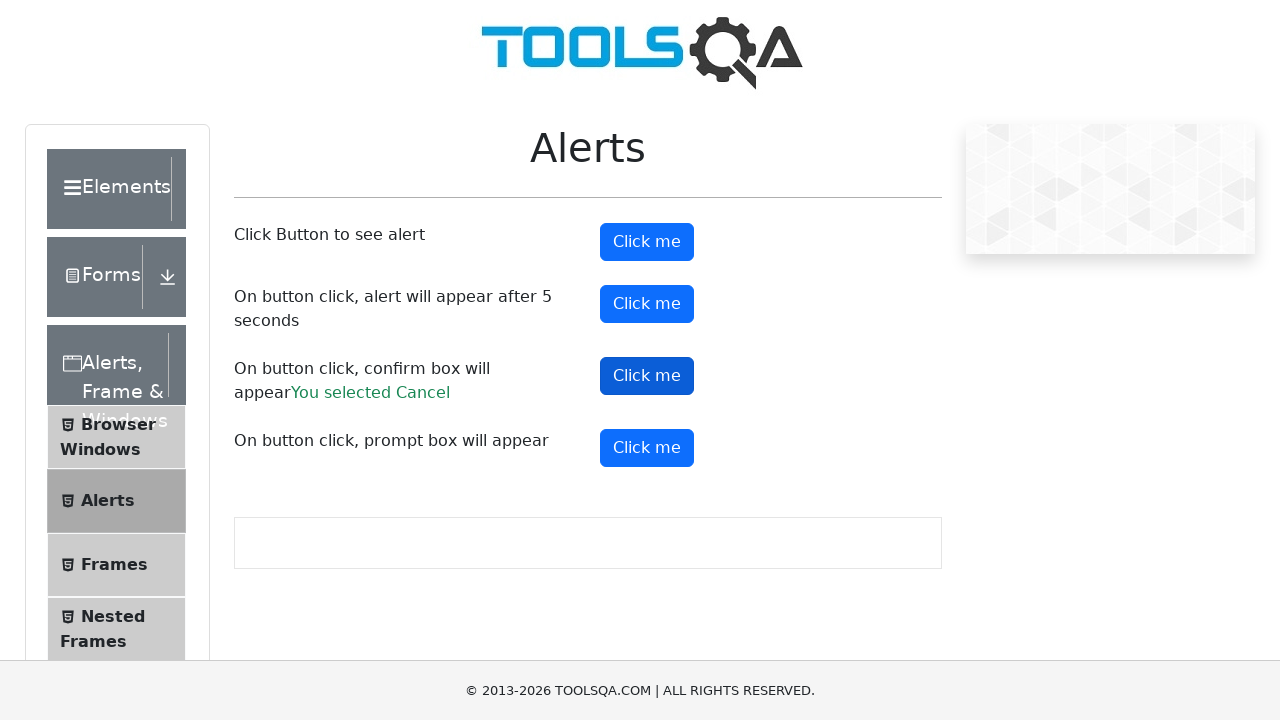